Tests JavaScript execution and form interaction by running scripts, verifying page titles, filling form fields, and clicking links.

Starting URL: https://ui.vision/demo/executescript

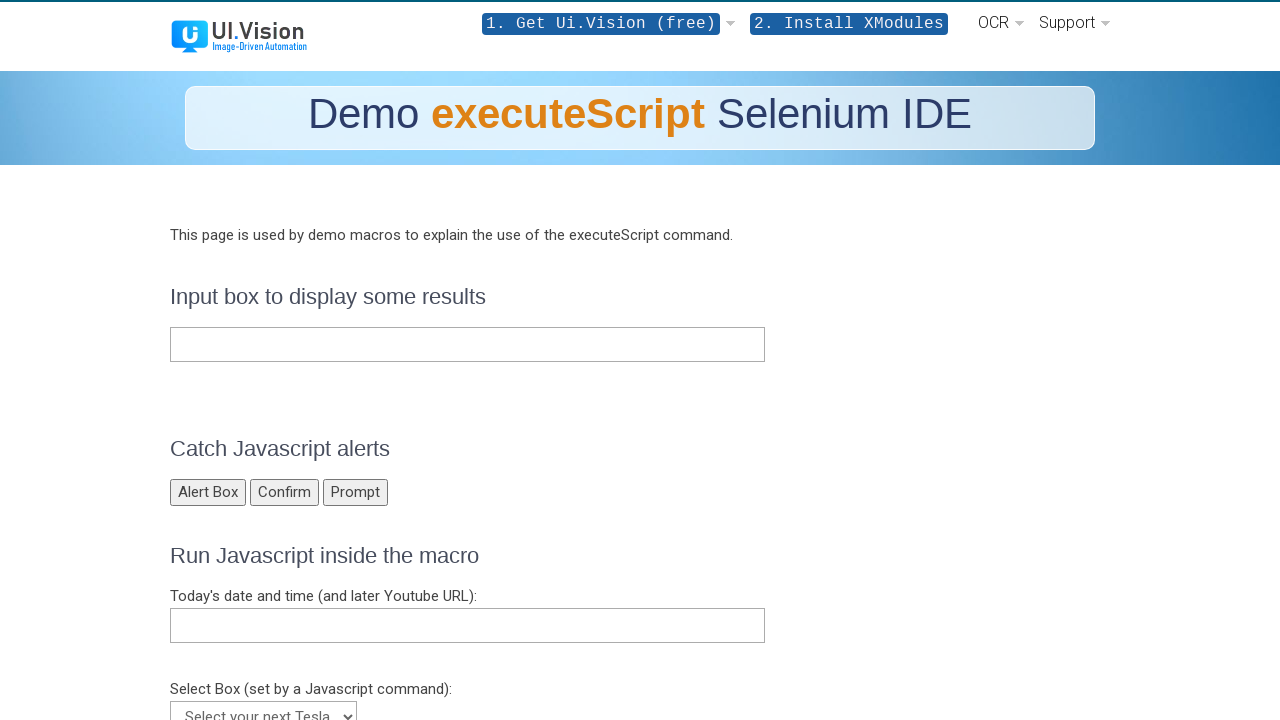

Waited for page heading to load
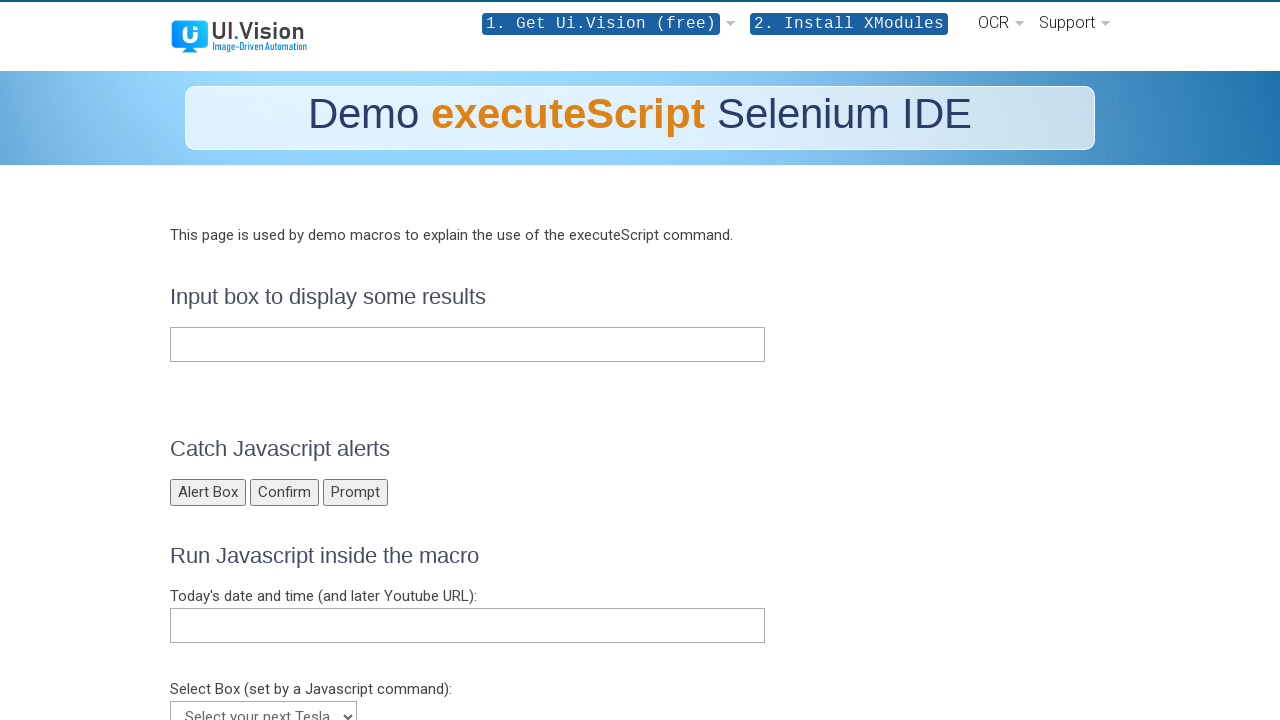

Verified page title contains 'Selenium IDE executeScript Demo Page'
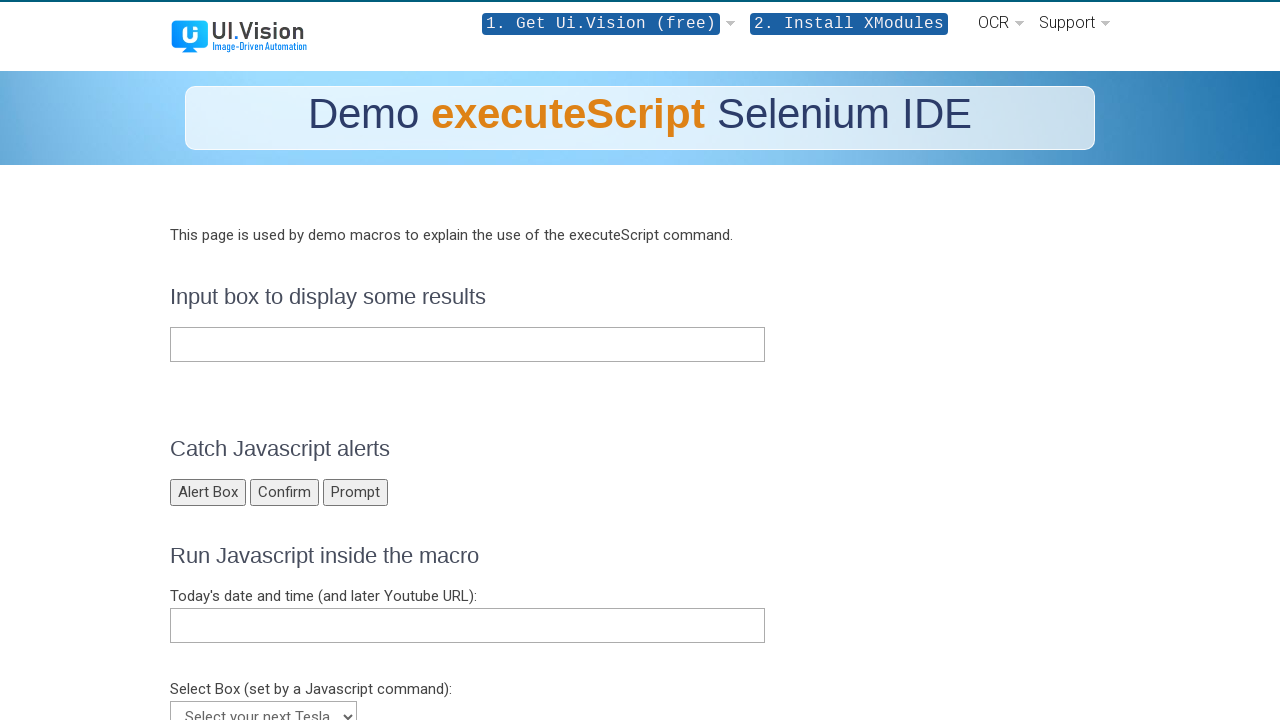

Filled text input with 'SELENIUM IDE' on #sometext
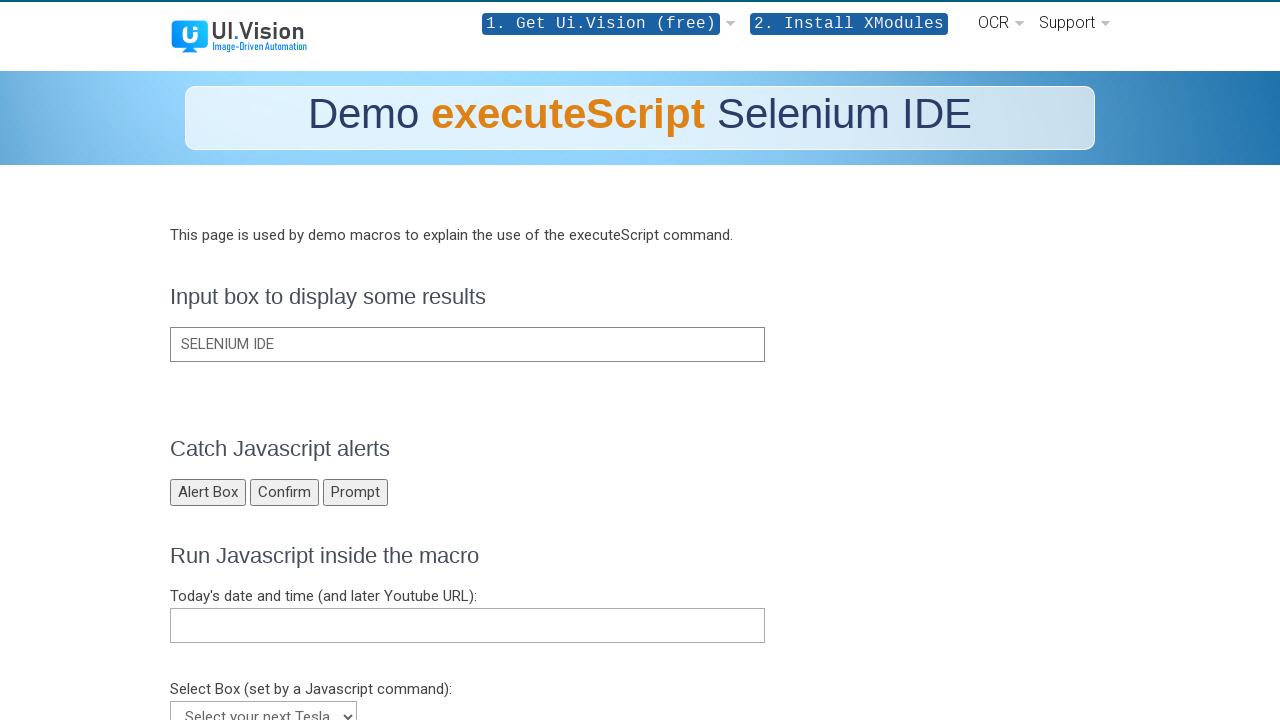

Filled text input with formatted message 'Today is 2024-03-15, and we draw a cat' on #sometext
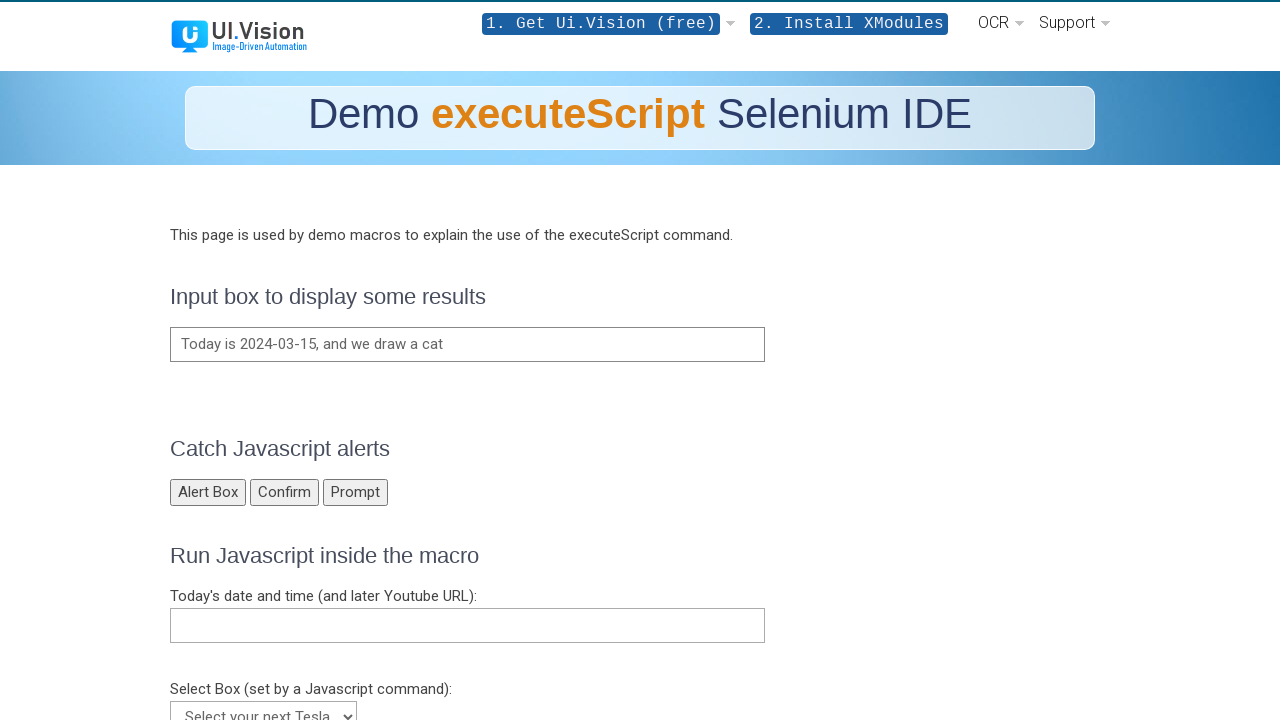

Clicked on the third 'This link' element at (196, 360) on text=This link >> nth=2
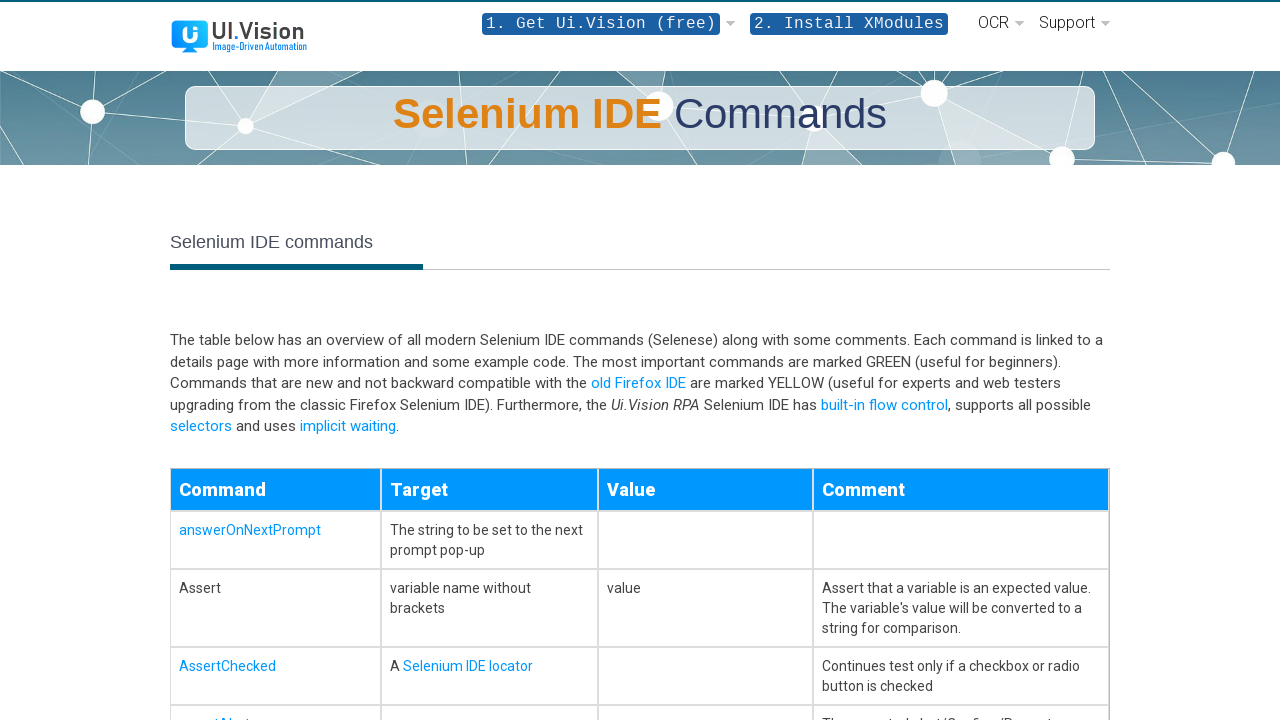

Waited for network idle state after link click
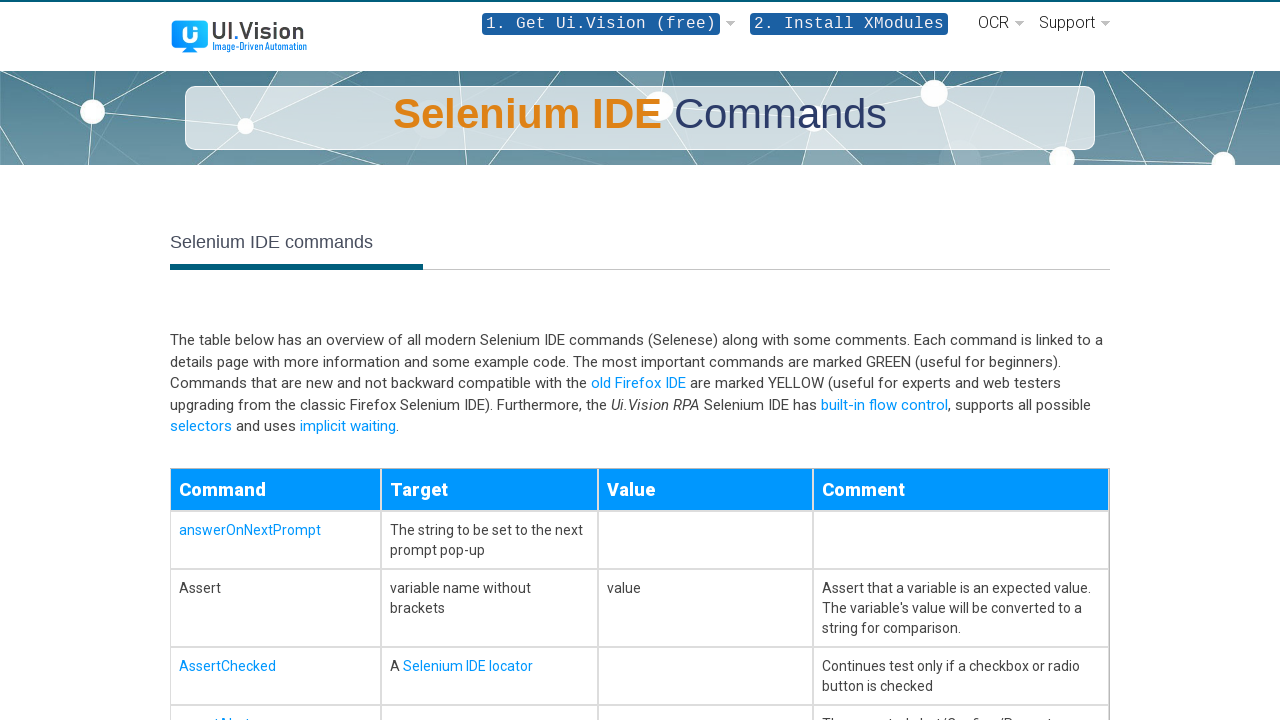

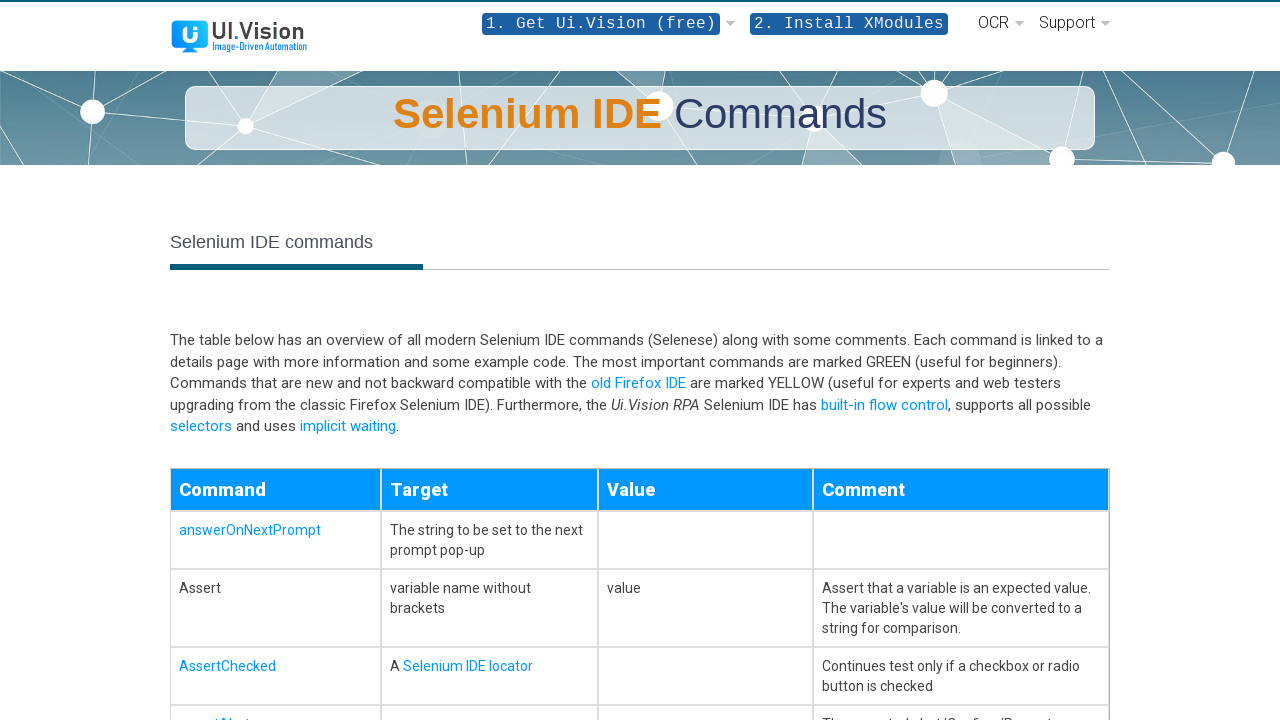